Tests JavaScript simple alert handling by clicking a button that triggers an alert box, verifying the alert message text, and accepting the alert.

Starting URL: http://demo.automationtesting.in/Alerts.html

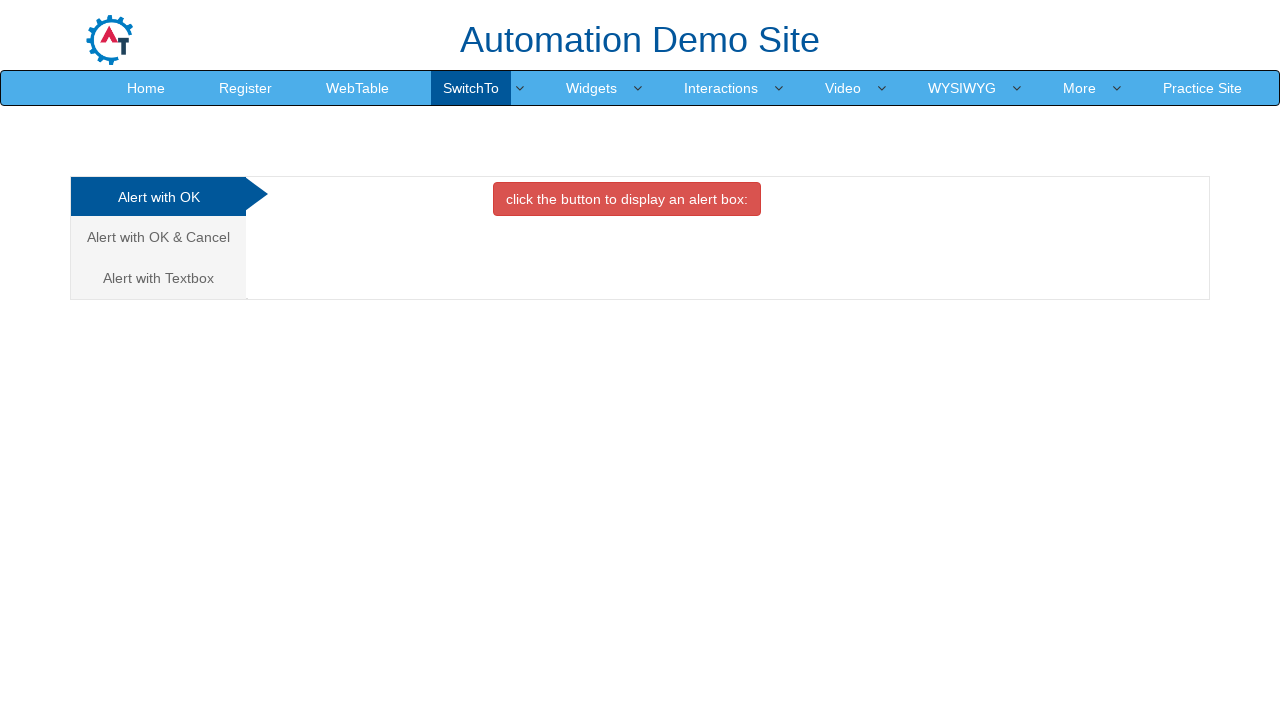

Clicked button to trigger simple alert box at (627, 199) on xpath=//button[contains(text(),'alert box:')]
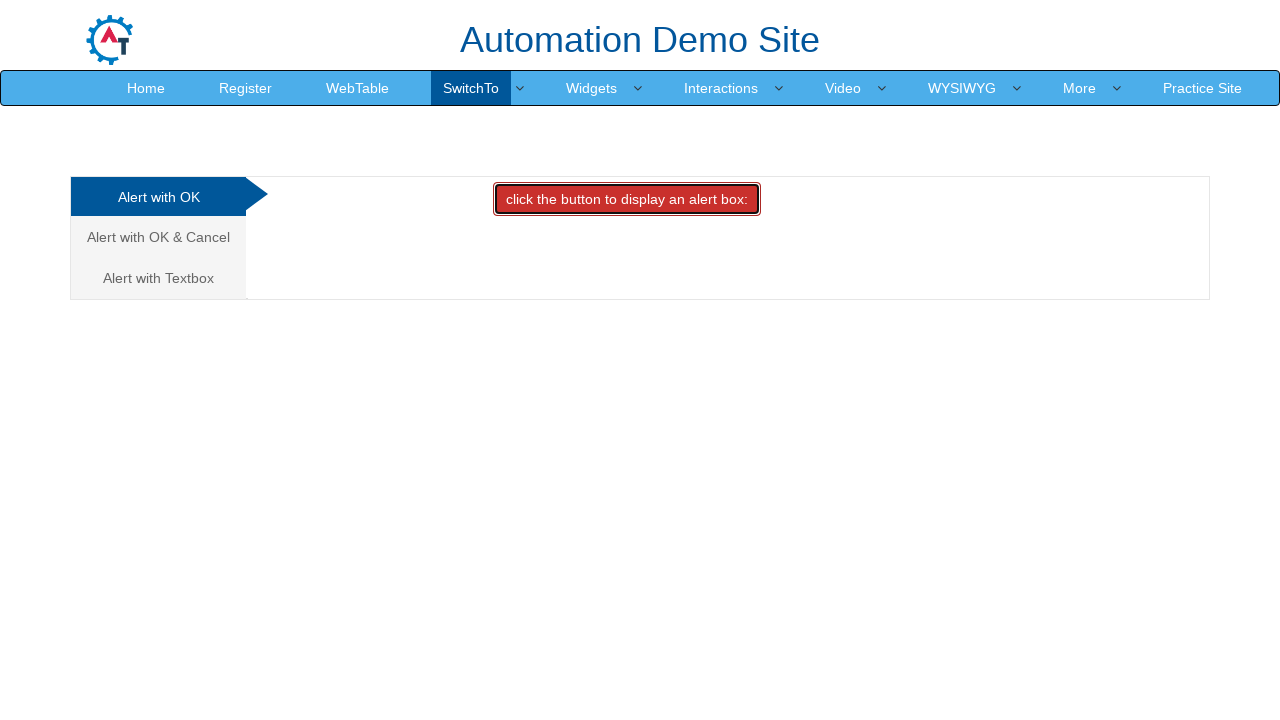

Set up dialog handler to capture and accept alert
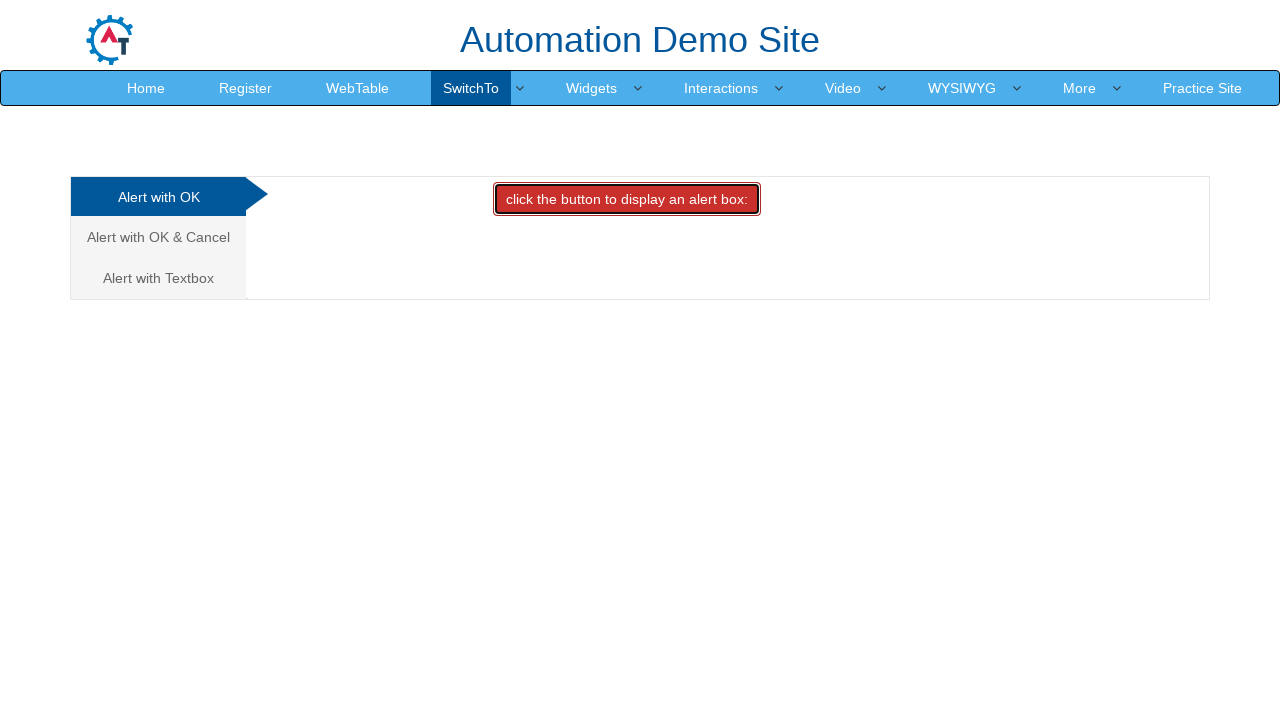

Clicked button again to trigger alert with handler active at (627, 199) on xpath=//button[contains(text(),'alert box:')]
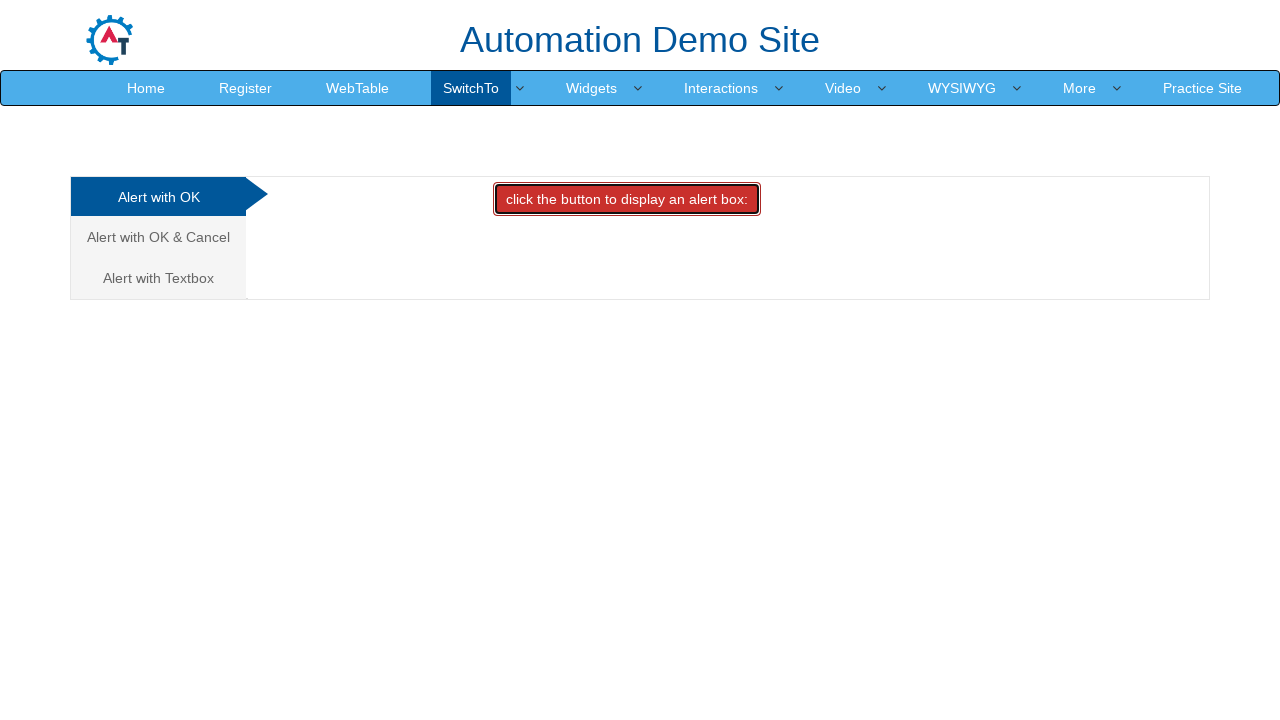

Waited for dialog to be handled
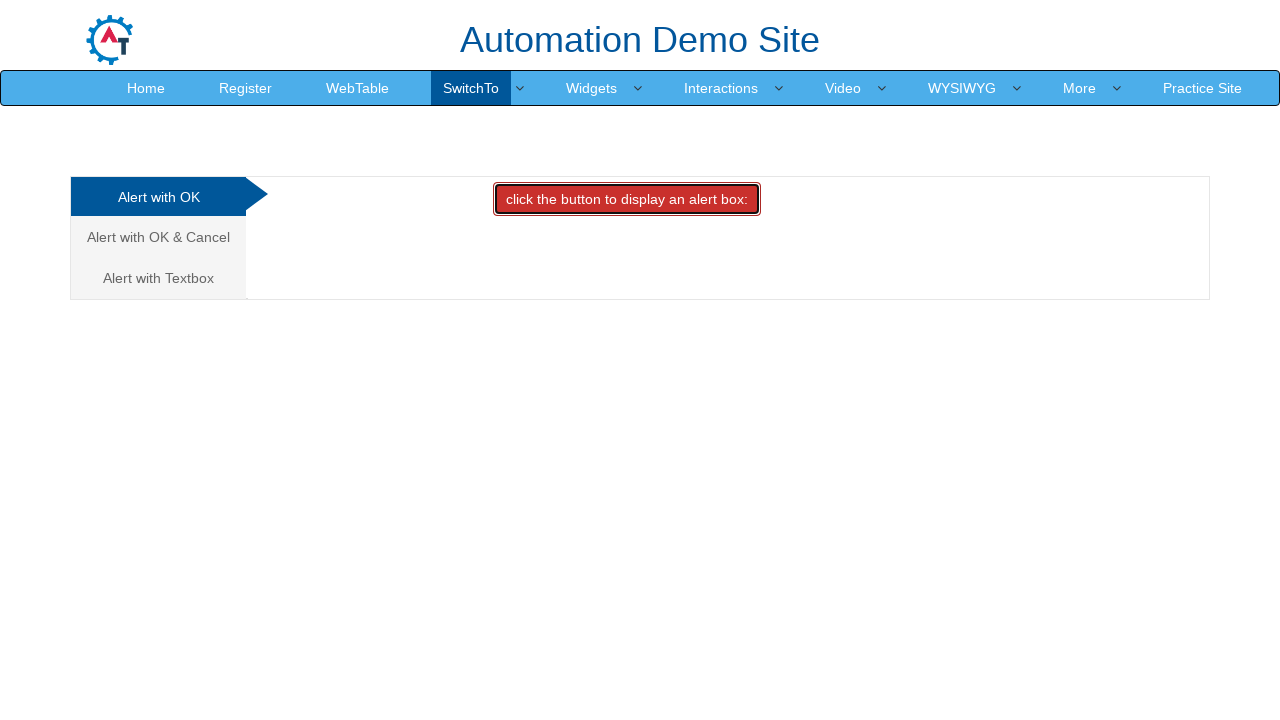

Verified alert message matches expected text: 'I am an alert box!'
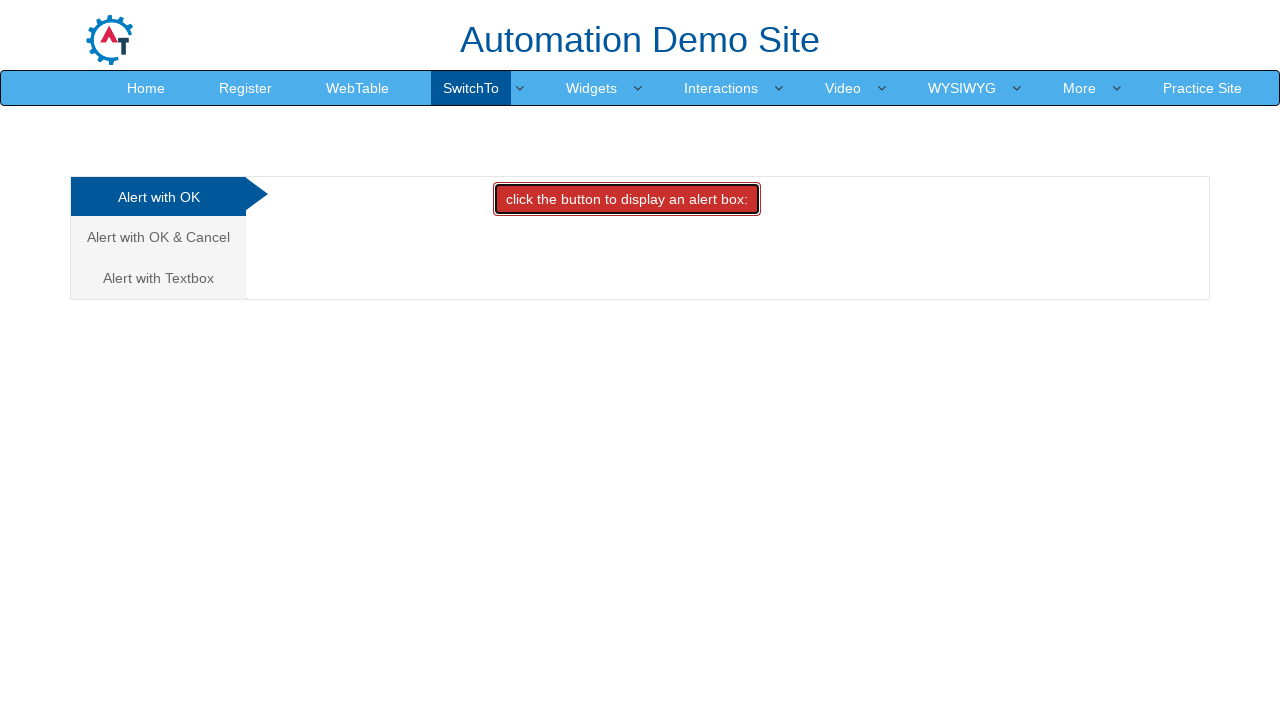

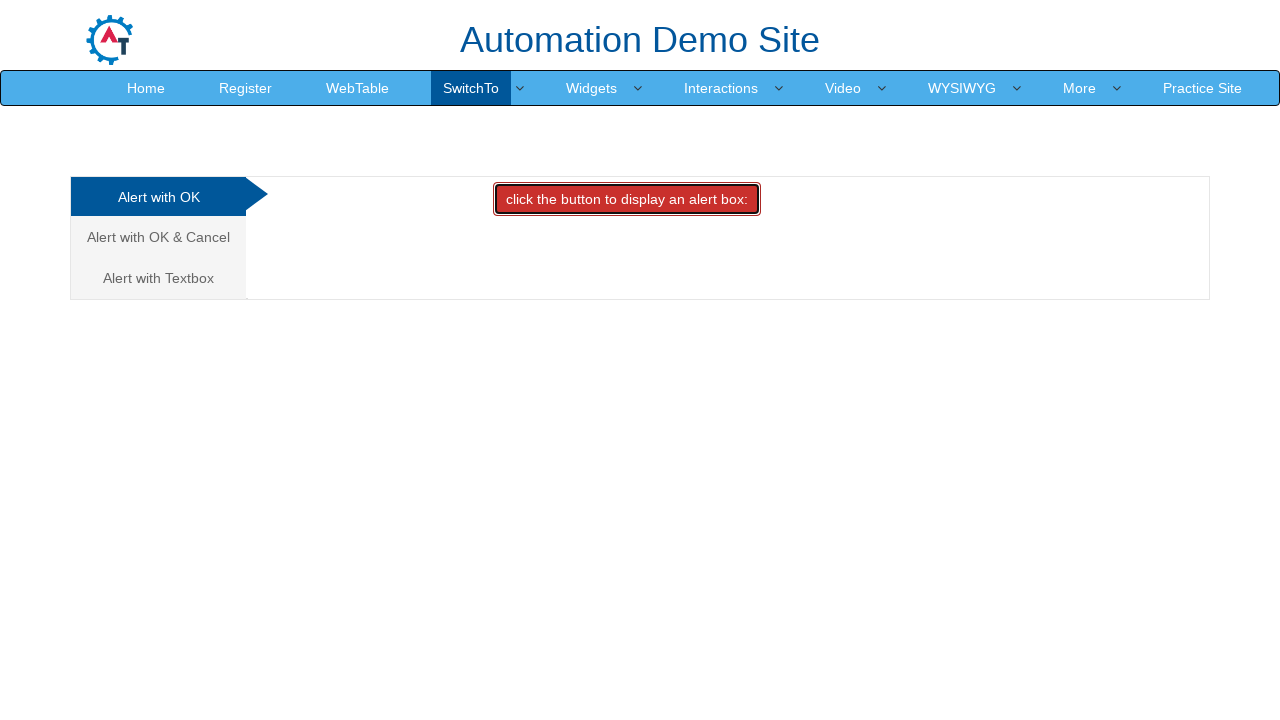